Tests jQuery UI datepicker by navigating to the demo page and entering dates in the datepicker field

Starting URL: https://jqueryui.com/

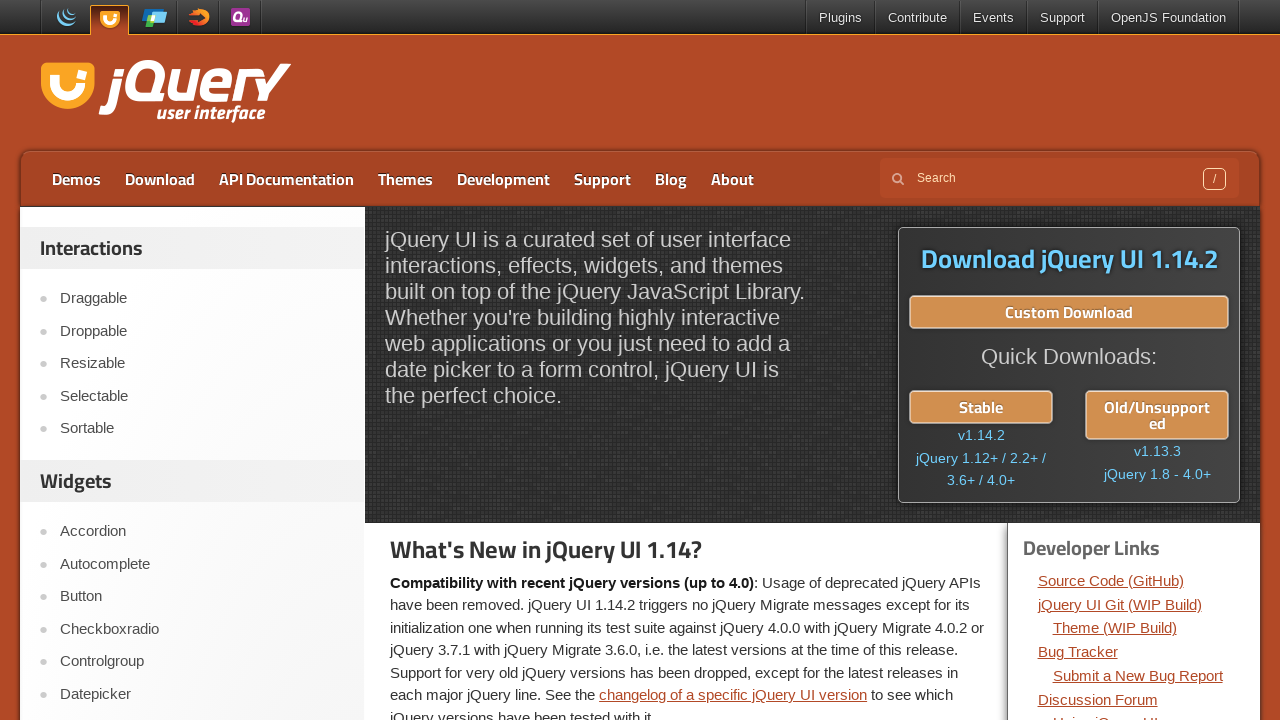

Scrolled down to view Datepicker link
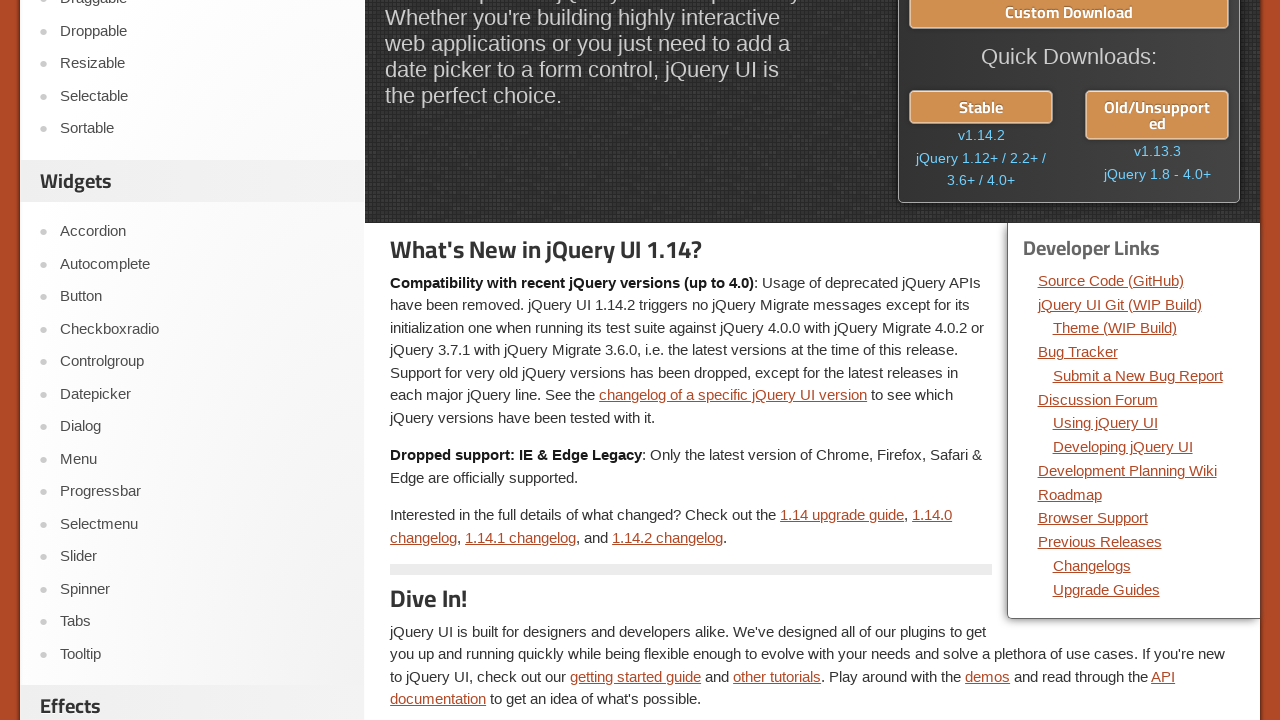

Clicked on Datepicker link at (202, 394) on text=Datepicker
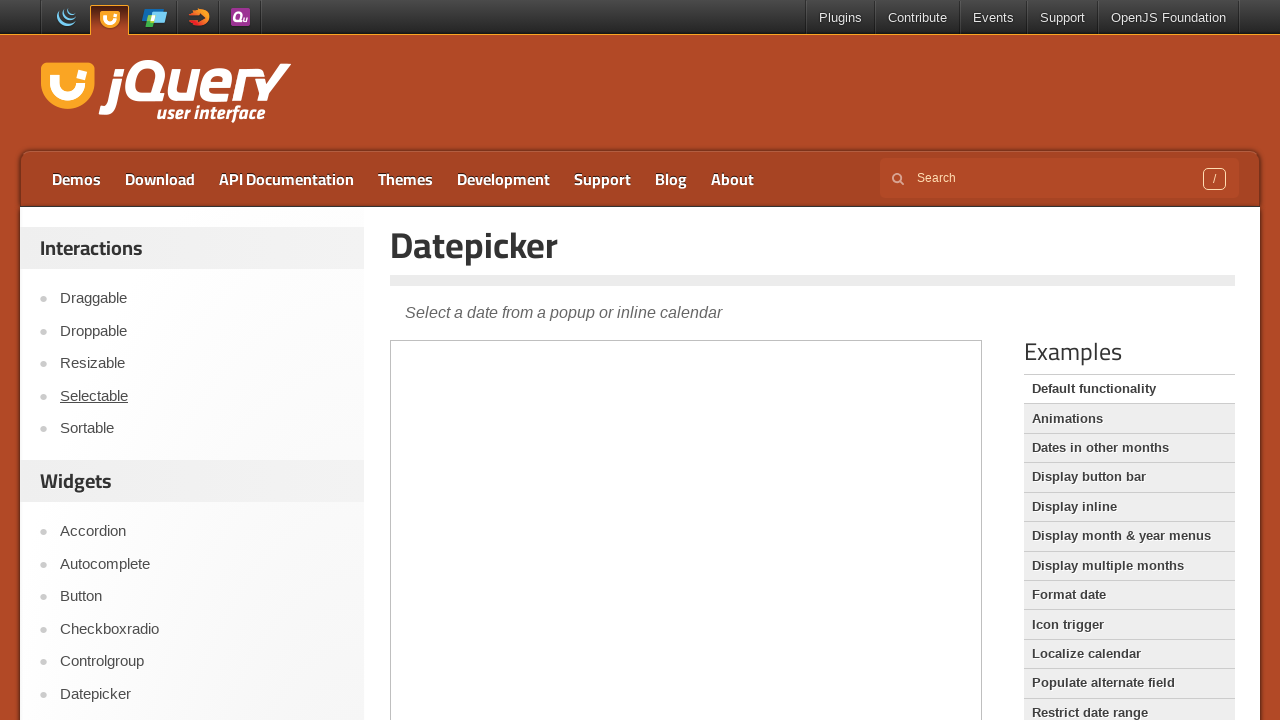

Located datepicker demo iframe
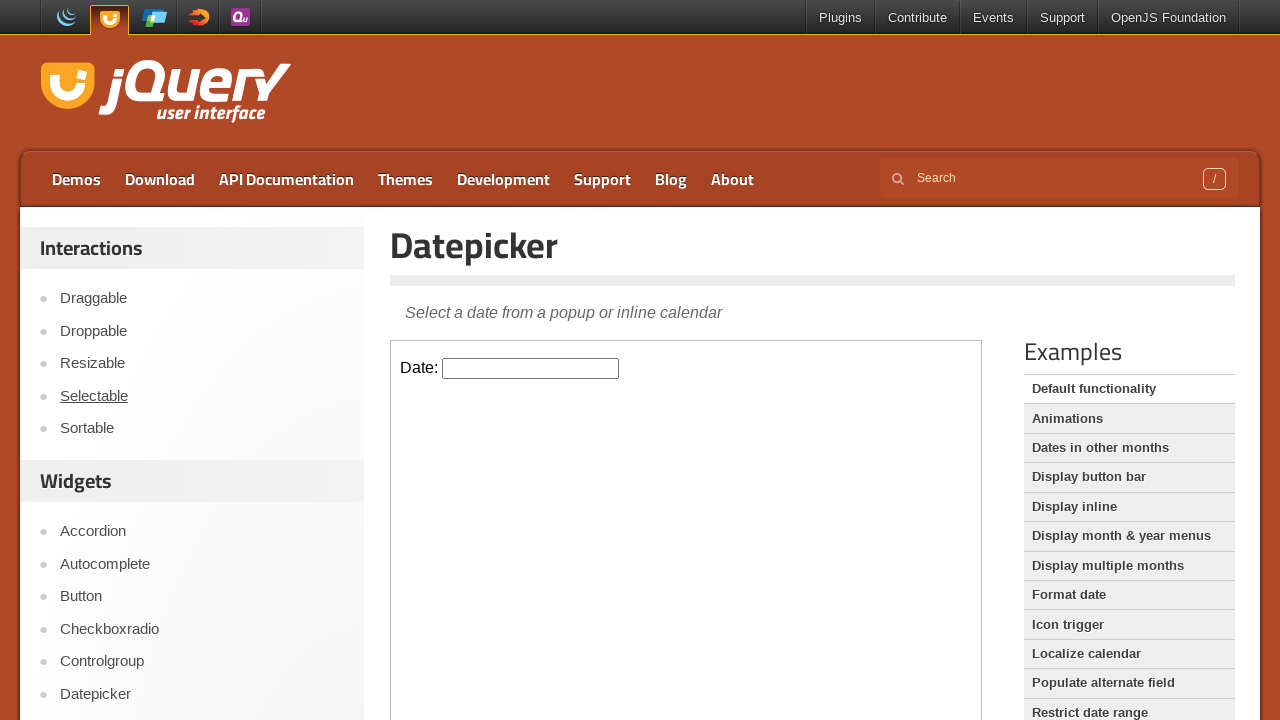

Entered first date '07/13/2023' in datepicker field on iframe >> nth=0 >> internal:control=enter-frame >> #datepicker
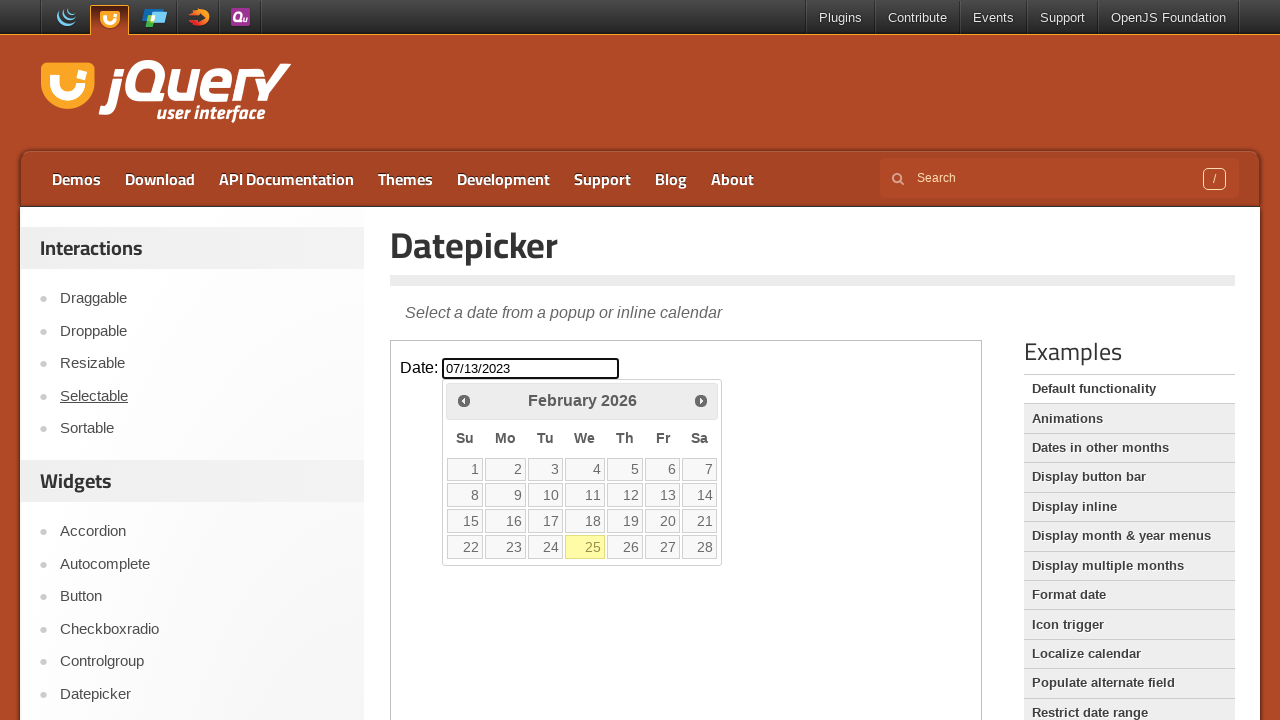

Cleared datepicker field on iframe >> nth=0 >> internal:control=enter-frame >> #datepicker
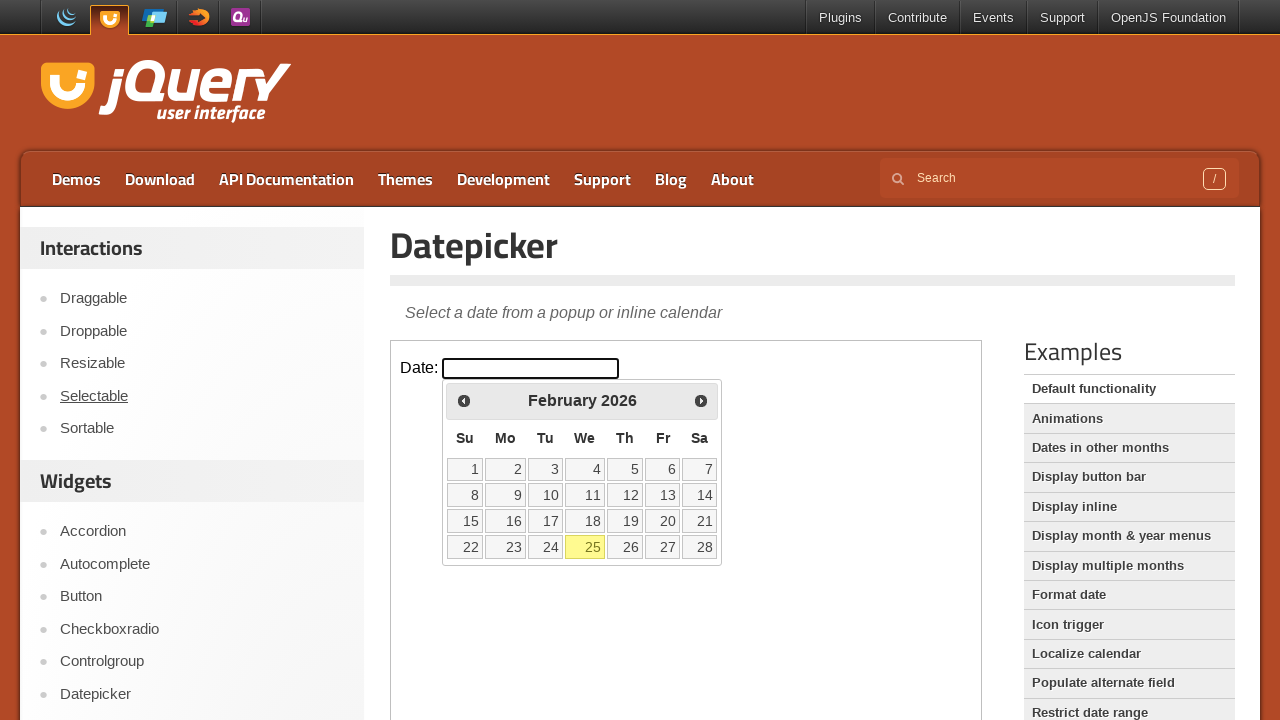

Entered second date '01/08/2023' in datepicker field on iframe >> nth=0 >> internal:control=enter-frame >> #datepicker
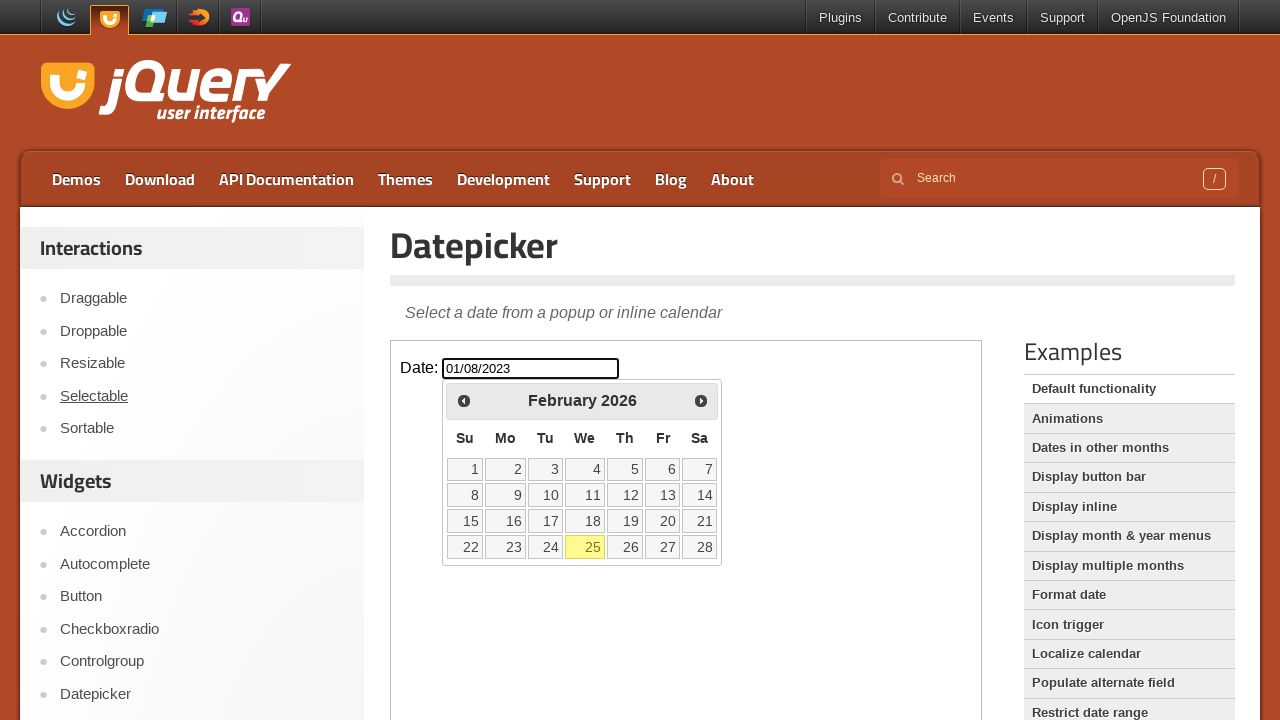

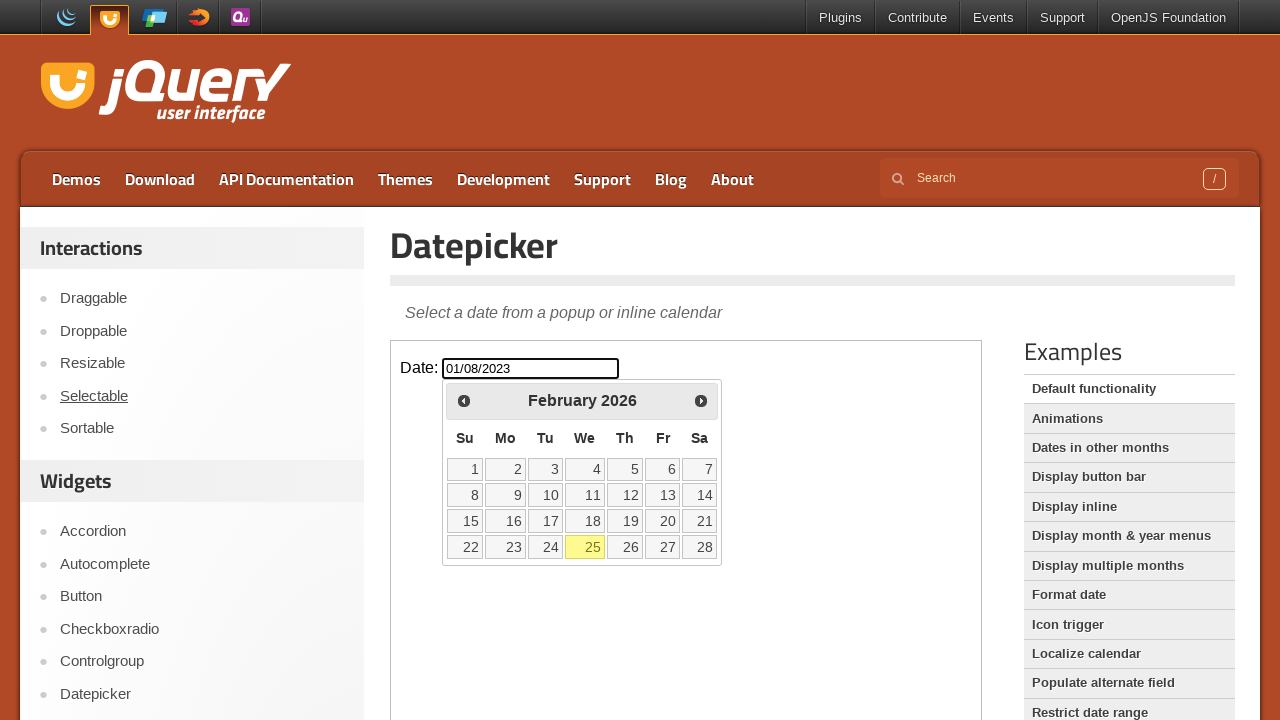